Tests the search functionality on a grocery shopping practice page by searching for "ber" and verifying that matching products are displayed

Starting URL: https://rahulshettyacademy.com/seleniumPractise/

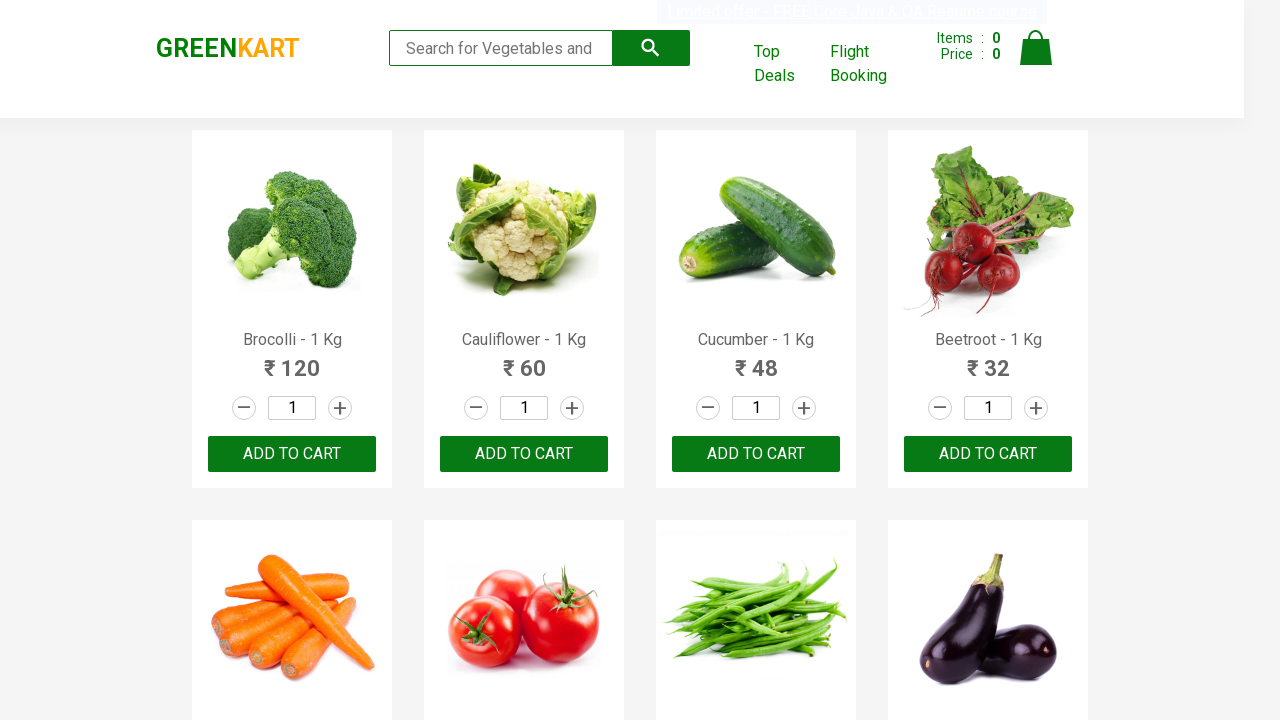

Entered search term 'ber' in the search box on input.search-keyword
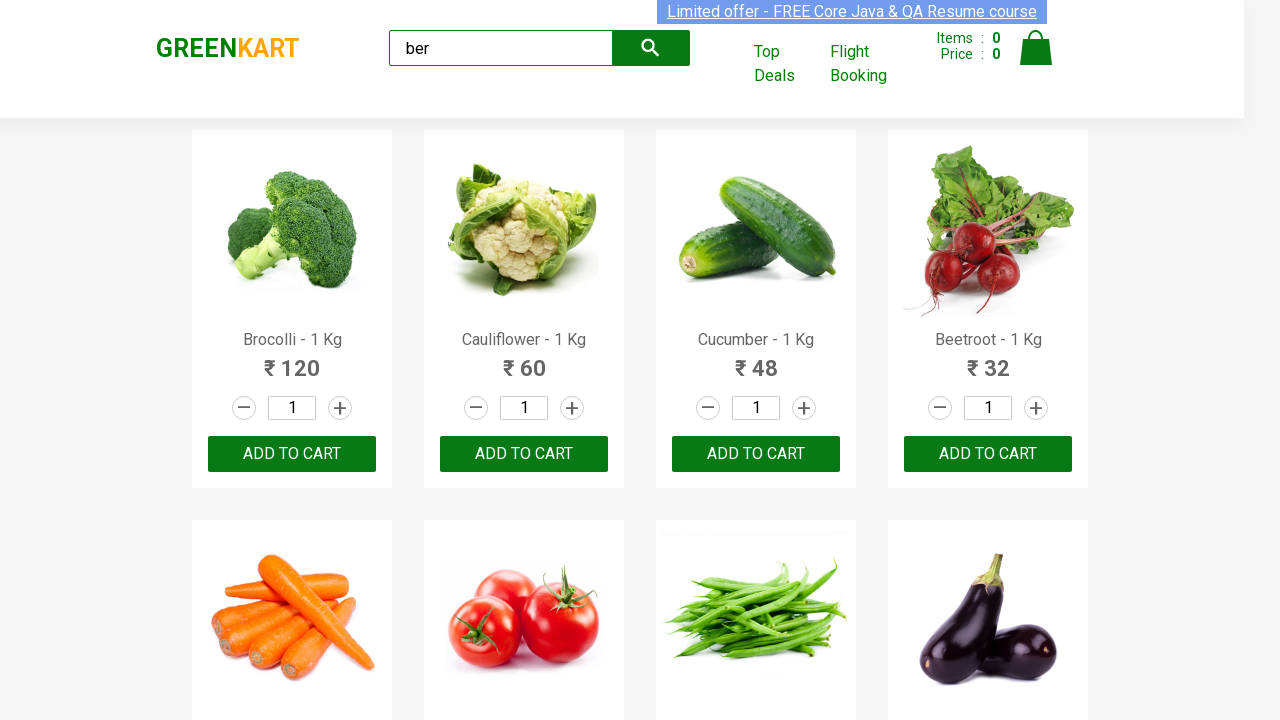

Waited 2000ms for search results to filter and display
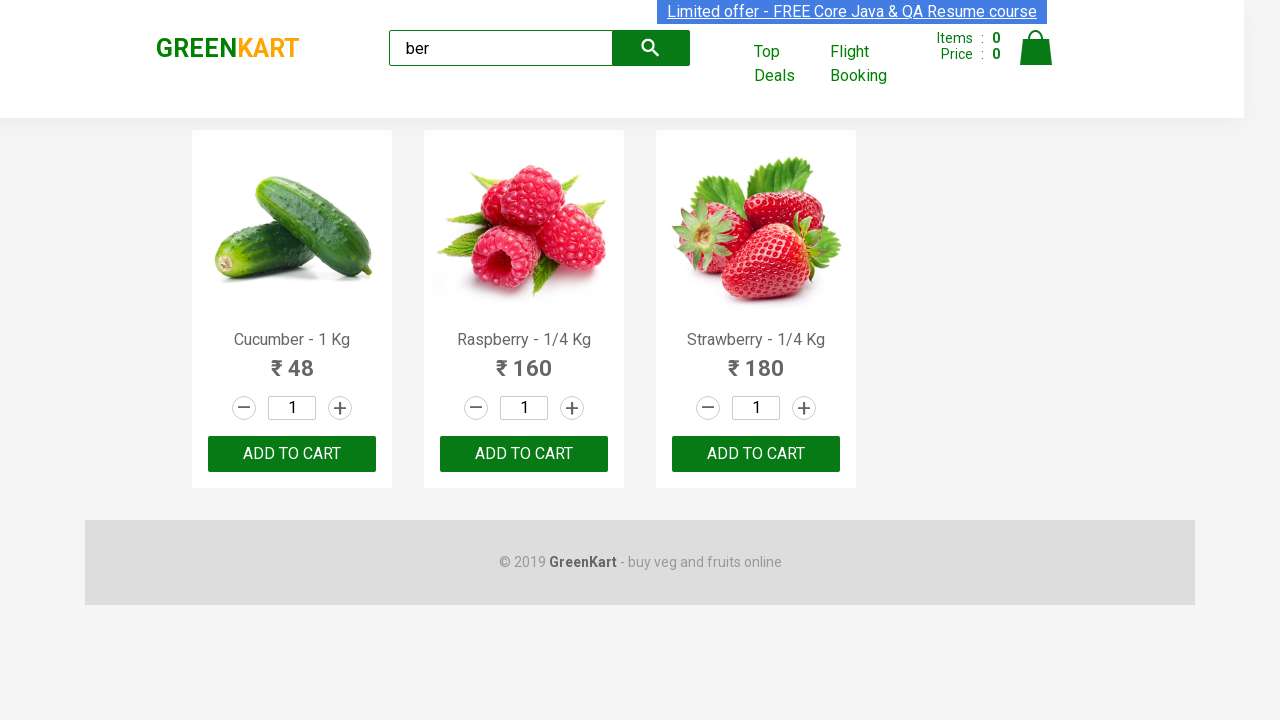

Confirmed products container is visible after search
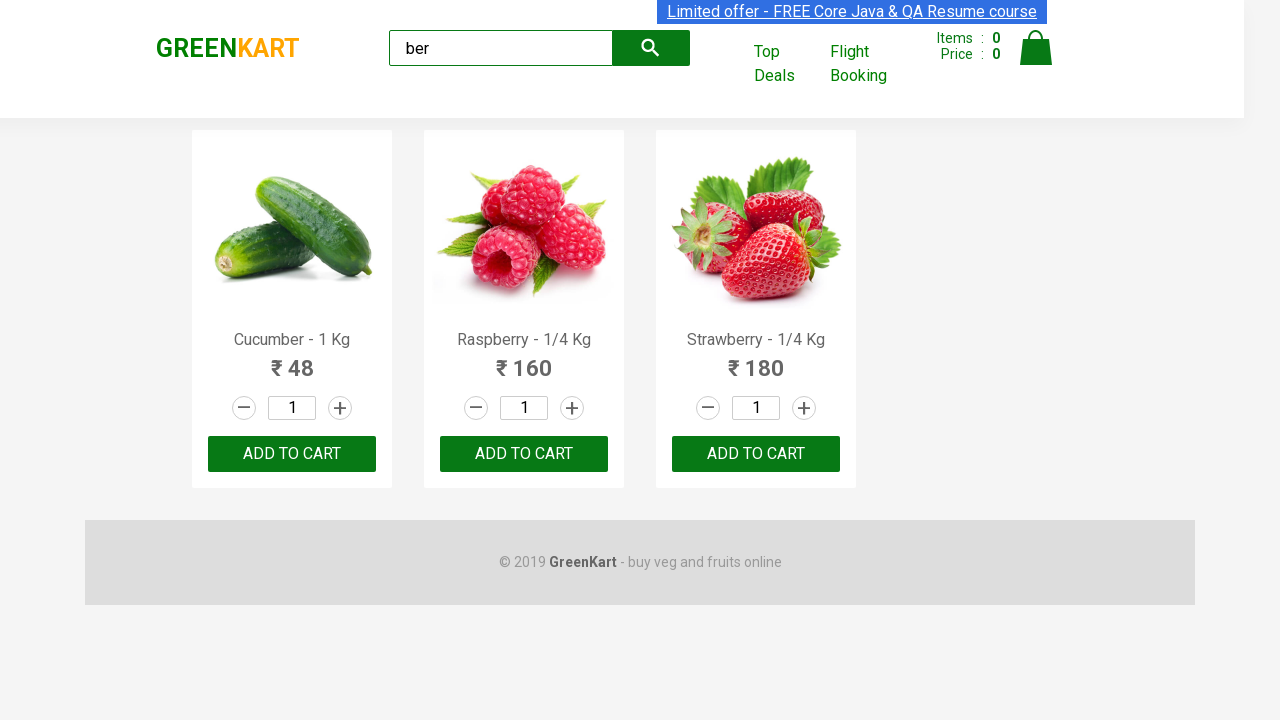

Located all product name elements
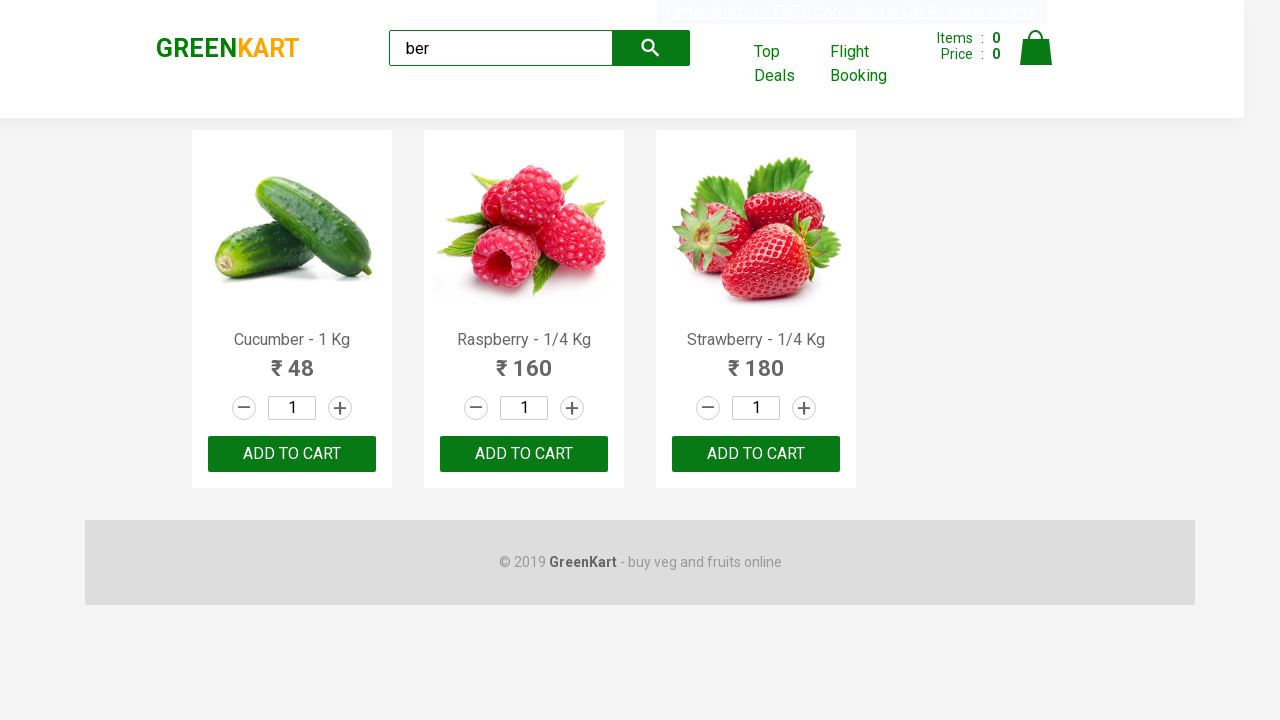

Retrieved product count: 3 products found matching search for 'ber'
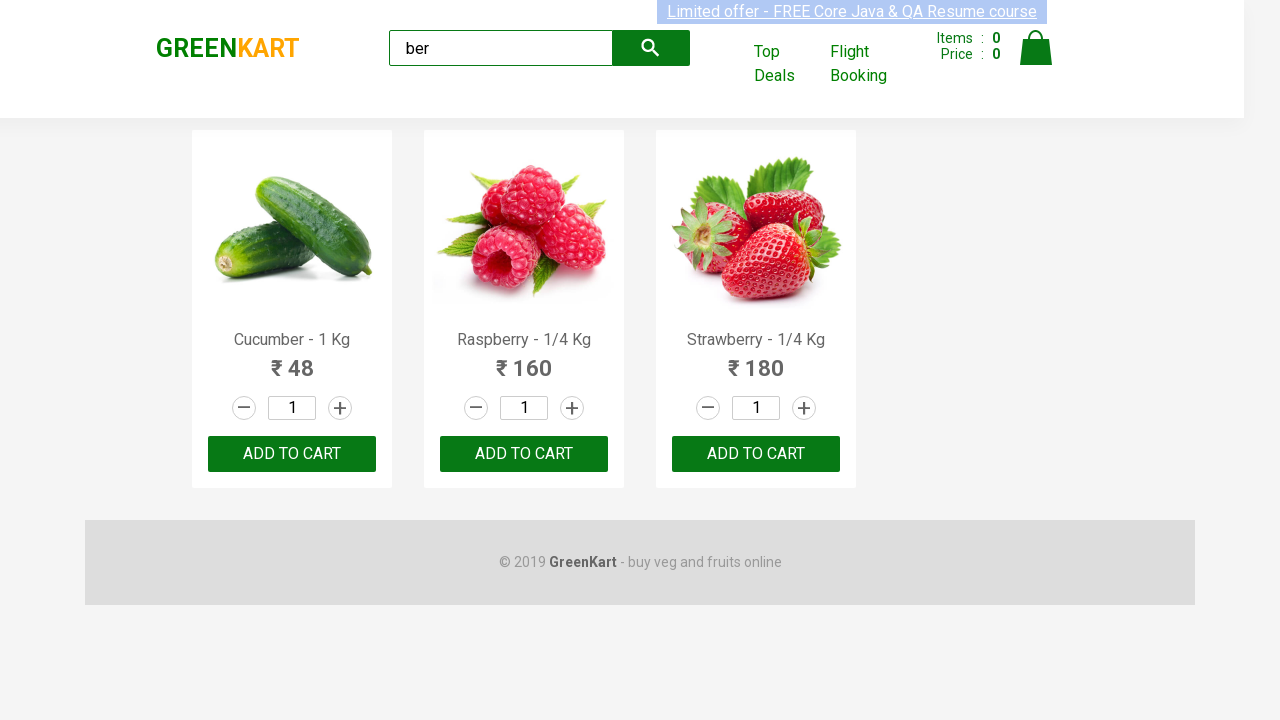

Verified that search returned matching products (count > 0)
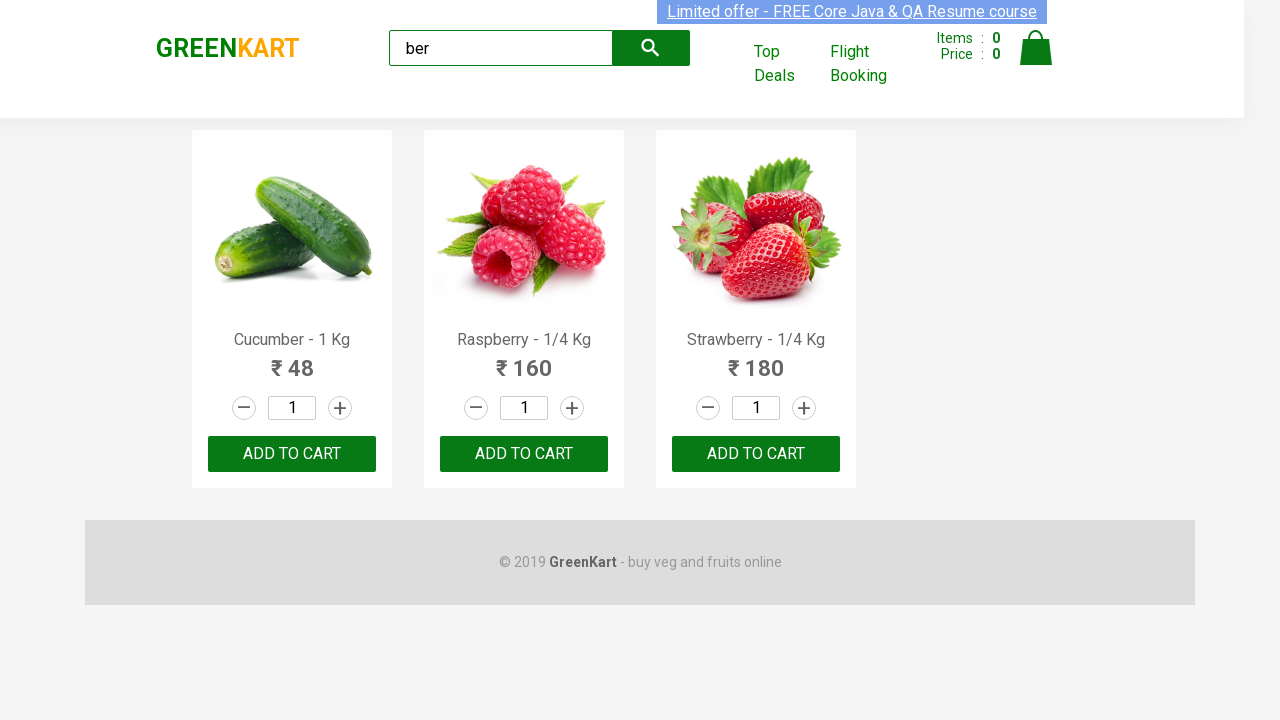

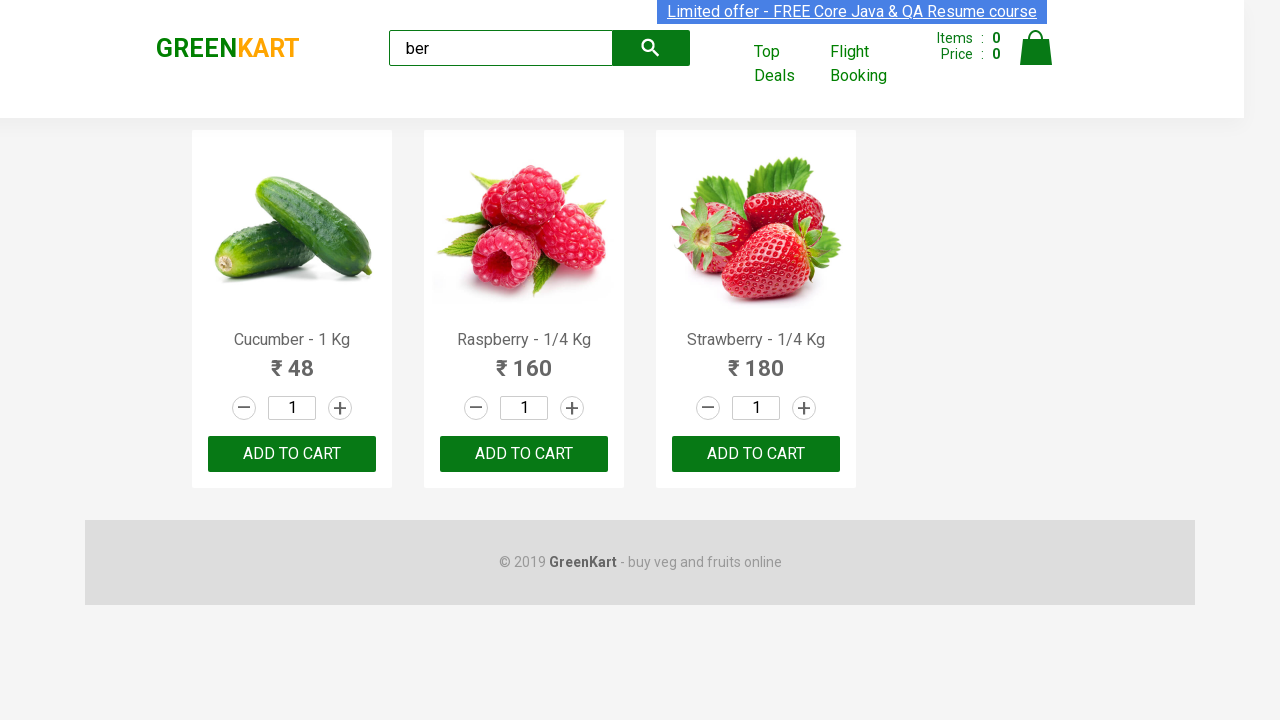